Tests various input elements including checkboxes, static and dynamic dropdowns, visibility toggles, radio buttons, alerts, and tab navigation

Starting URL: https://rahulshettyacademy.com/AutomationPractice/

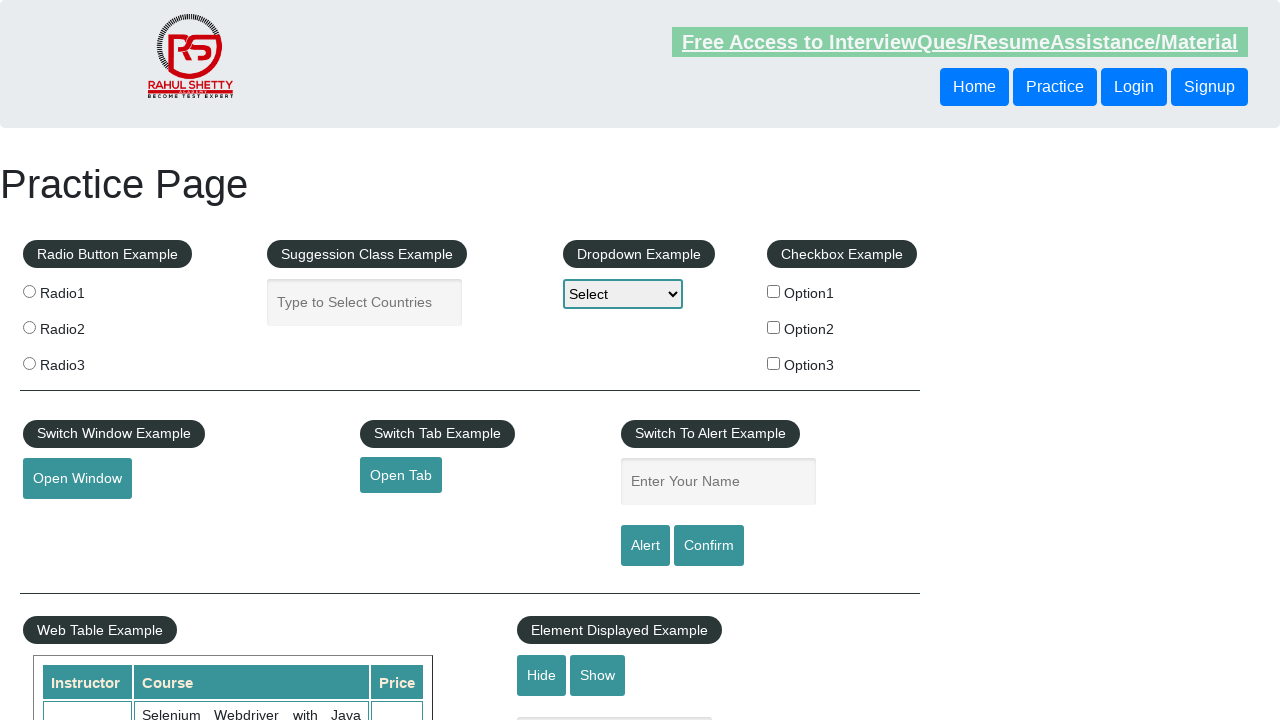

Checked checkbox option 1 at (774, 291) on #checkBoxOption1
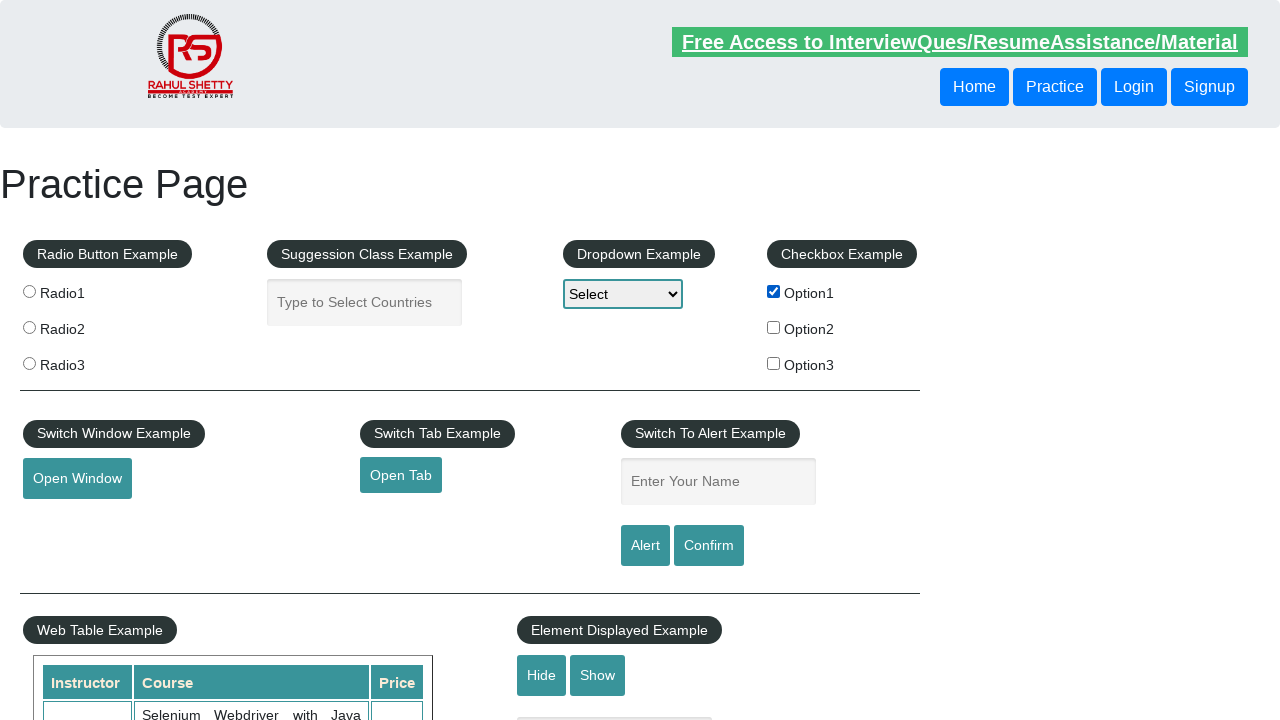

Unchecked checkbox option 1 at (774, 291) on #checkBoxOption1
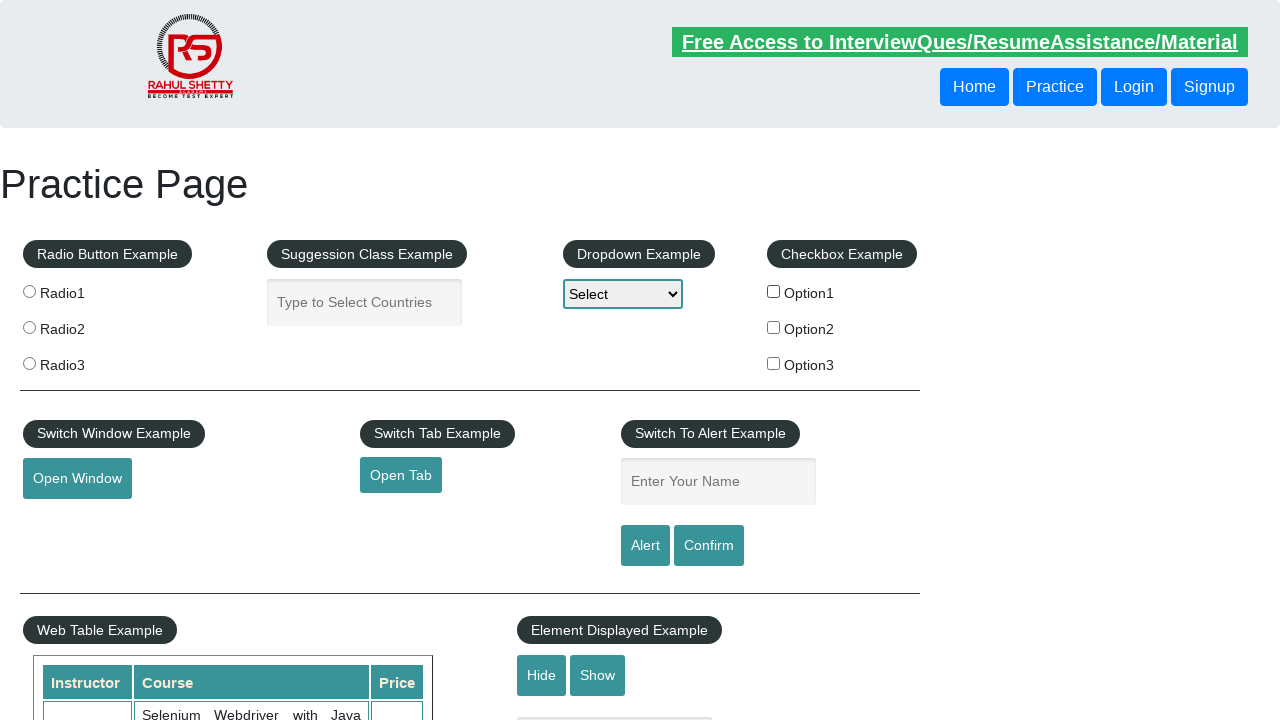

Checked checkbox with value 'option1' at (774, 291) on fieldset input[type='checkbox'][value='option1']
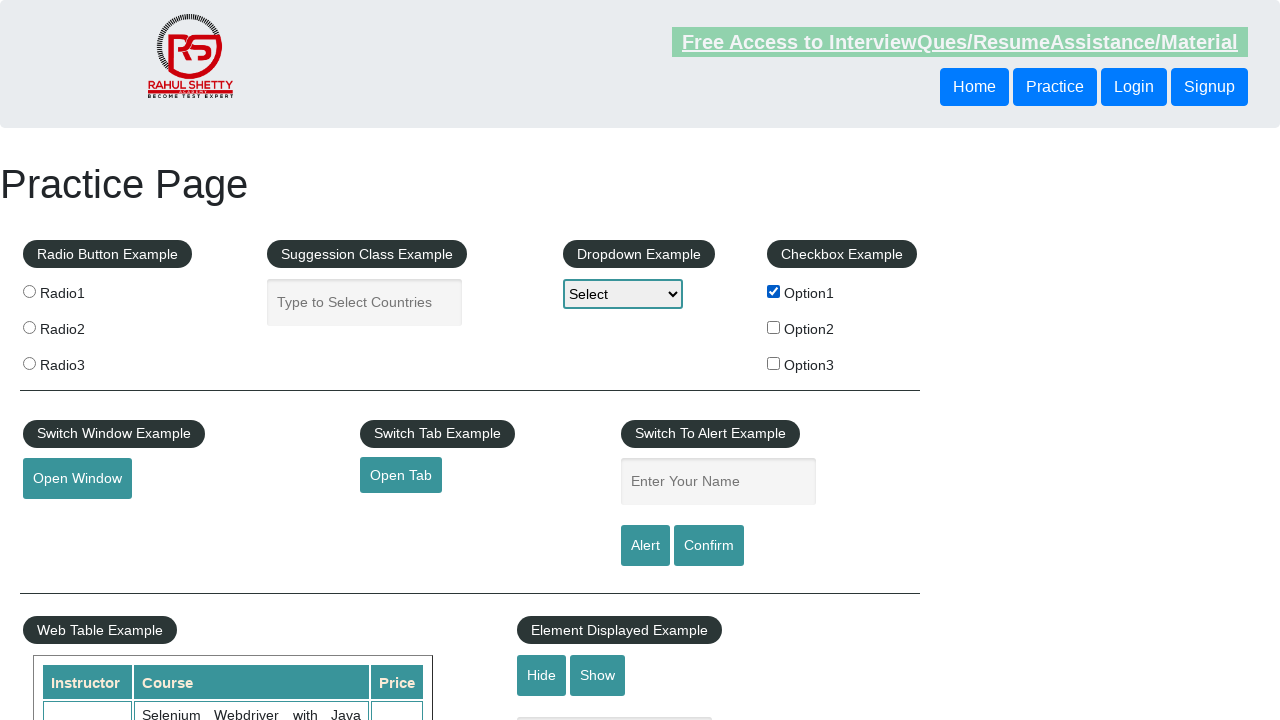

Checked checkbox with value 'option3' at (774, 363) on fieldset input[type='checkbox'][value='option3']
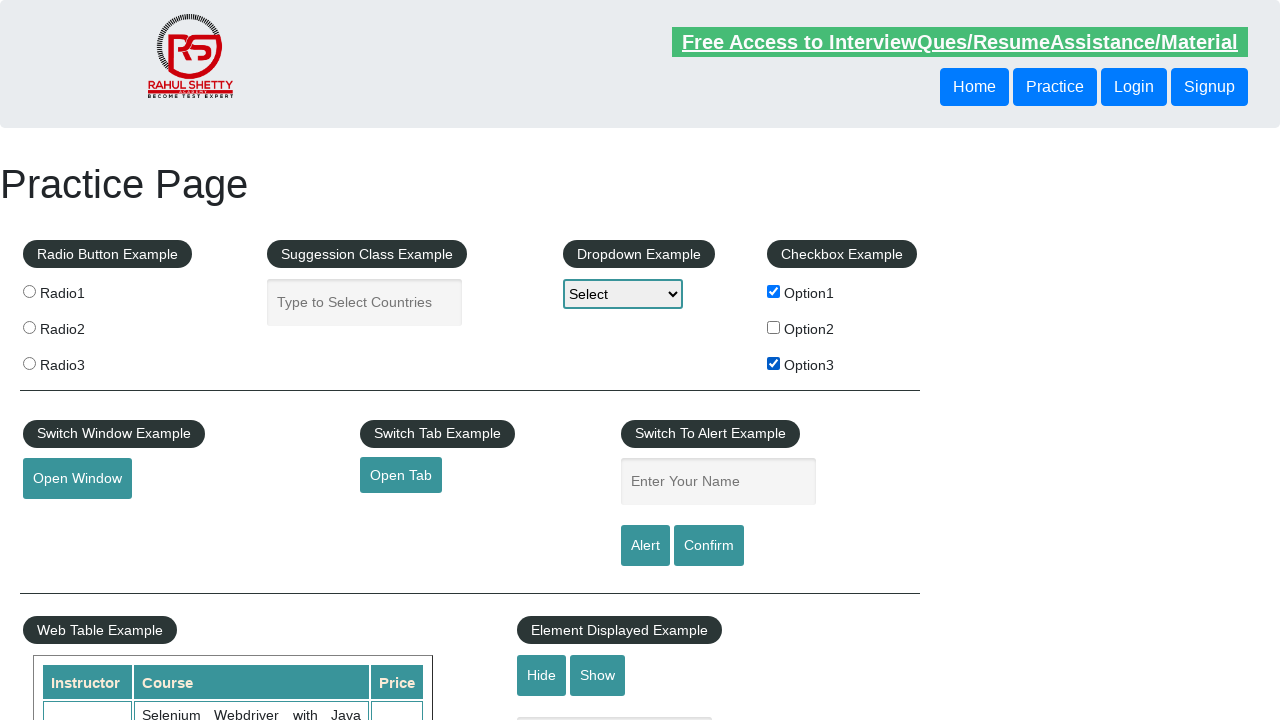

Selected 'option3' from static dropdown on #dropdown-class-example
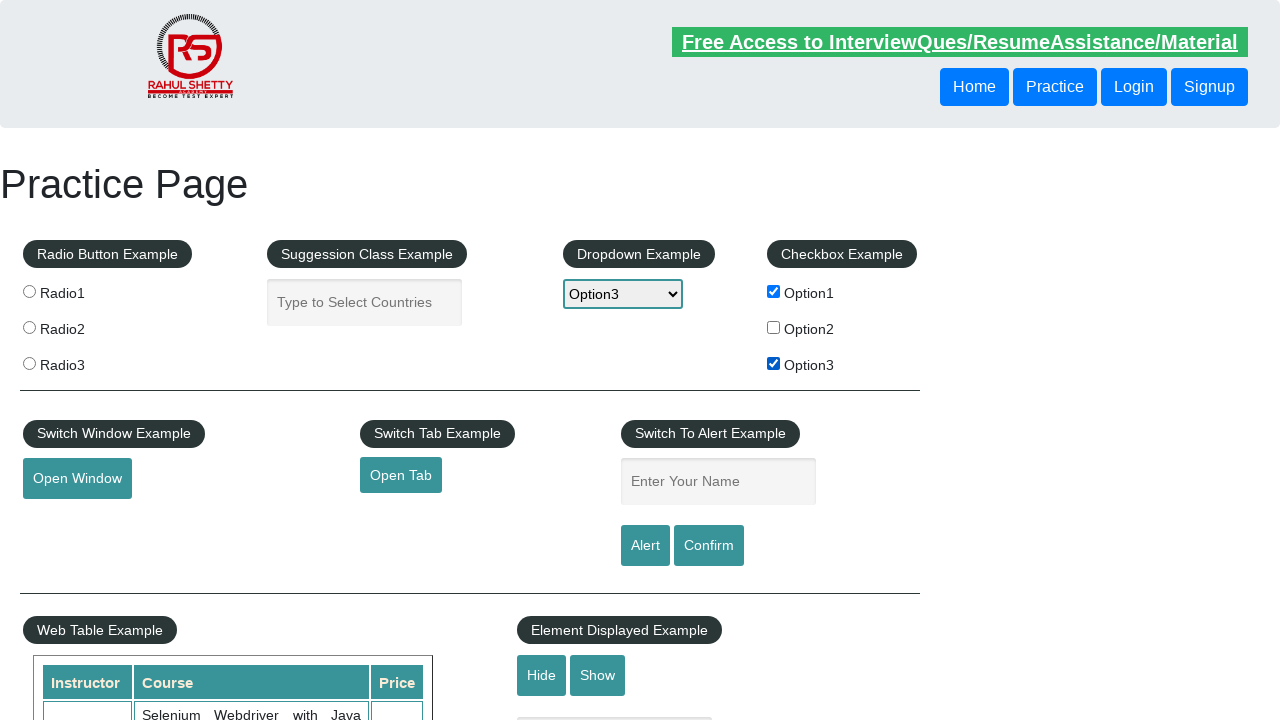

Typed 'Br' into autocomplete field on input#autocomplete
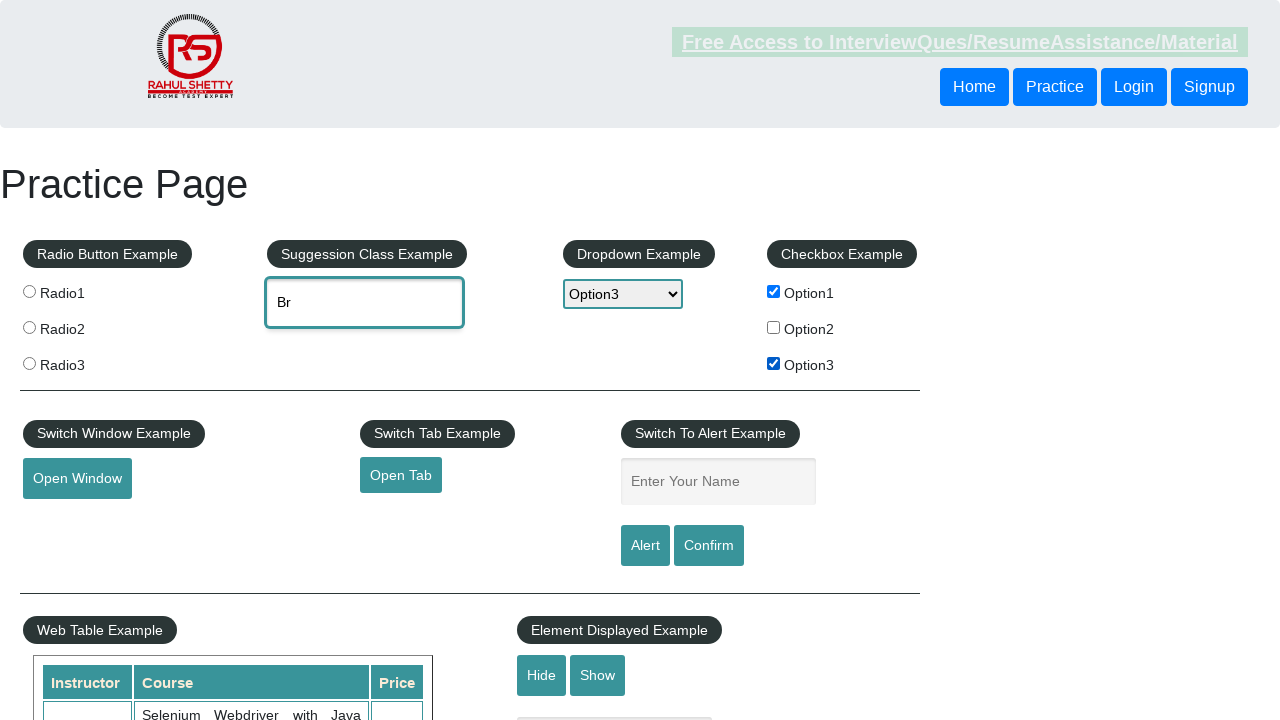

Autocomplete dropdown menu appeared
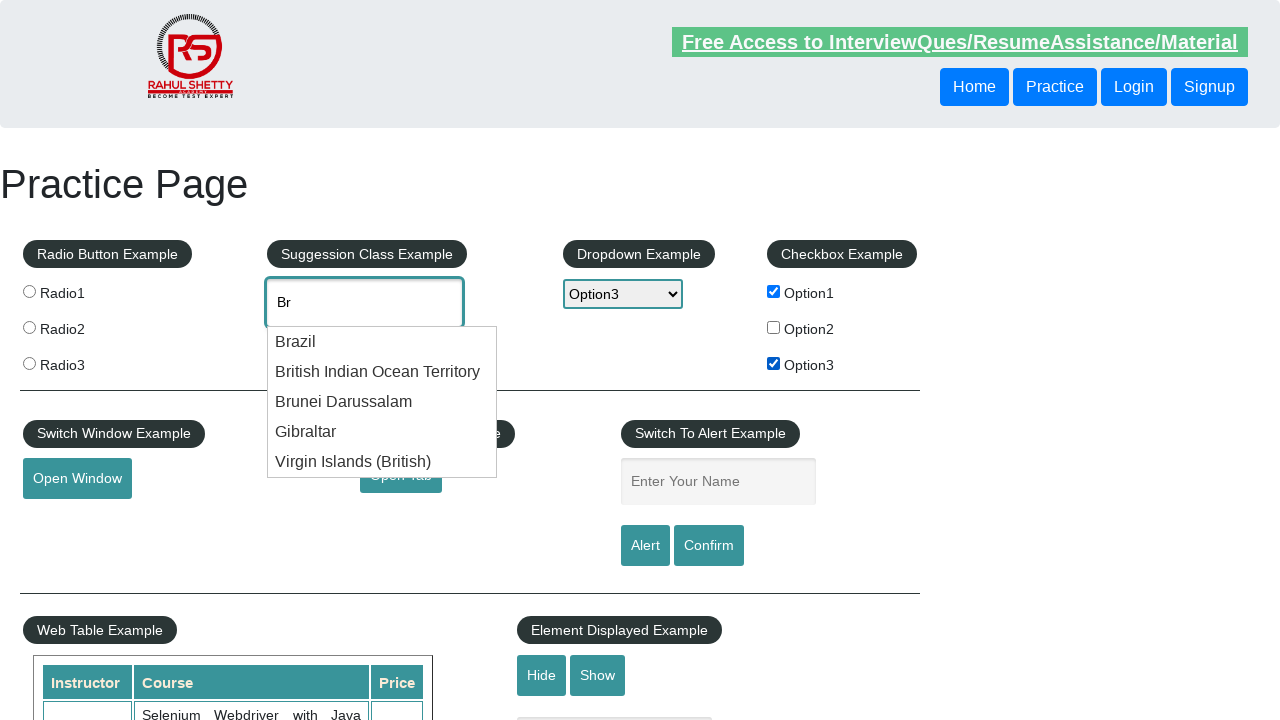

Selected 'Brazil' from autocomplete dropdown at (382, 342) on li.ui-menu-item div >> internal:has-text="Brazil"i
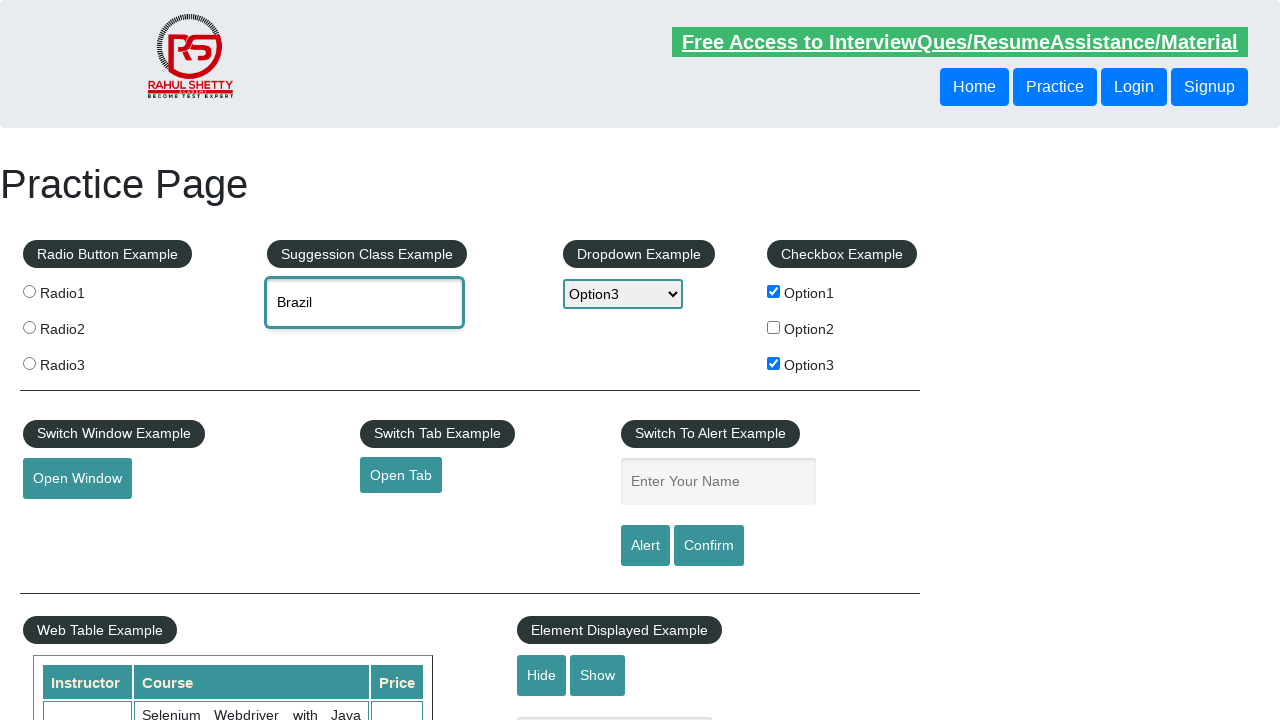

Clicked hide textbox button at (542, 675) on #hide-textbox
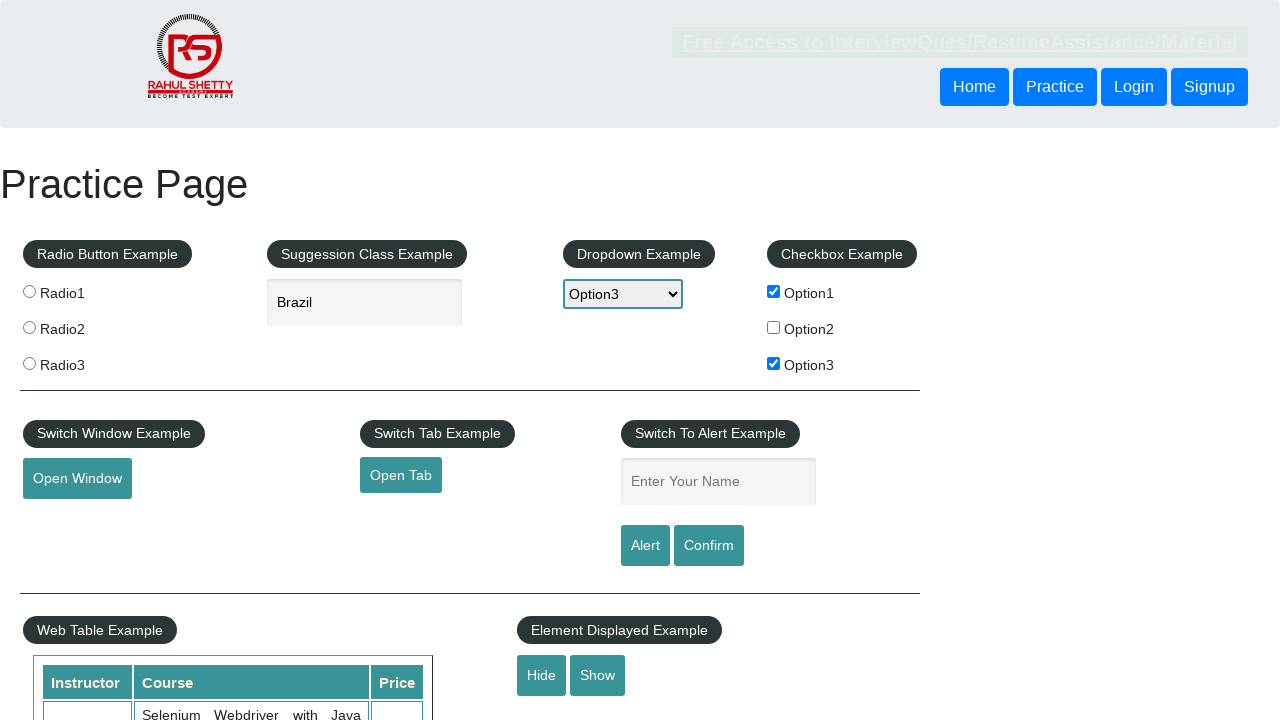

Clicked show textbox button at (598, 675) on #show-textbox
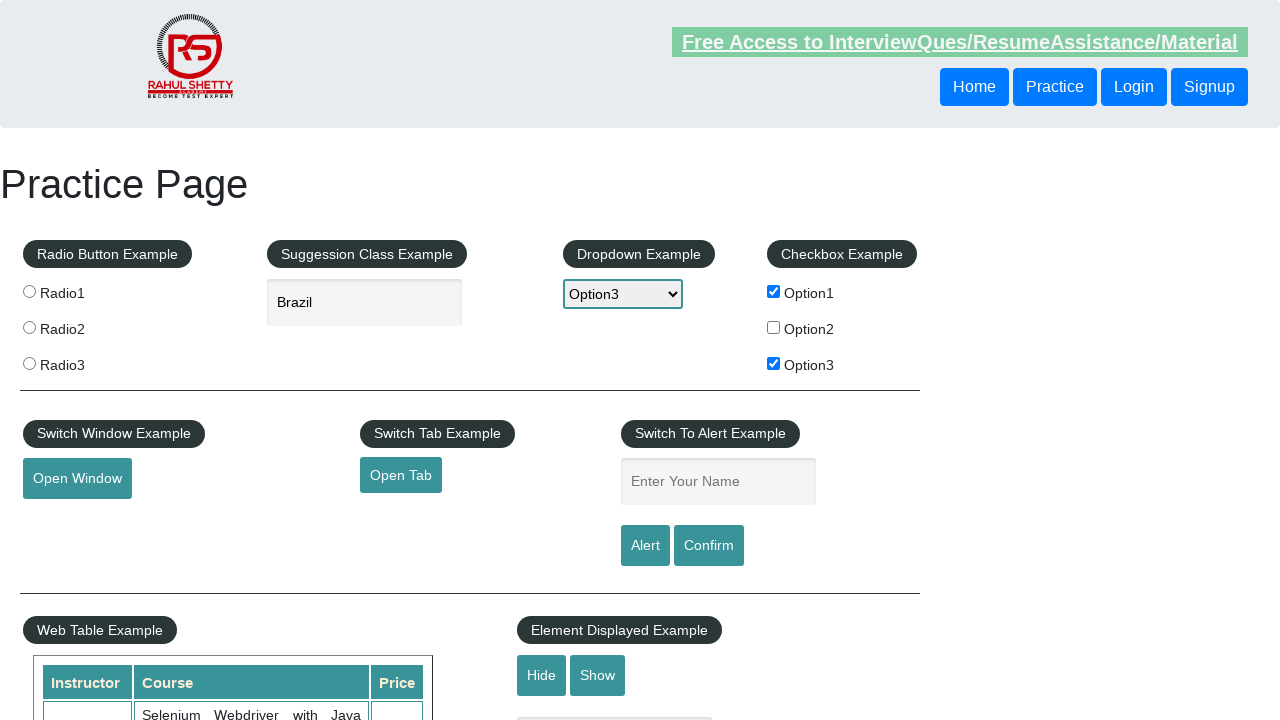

Selected radio button 'radio2' at (29, 327) on [value='radio2']
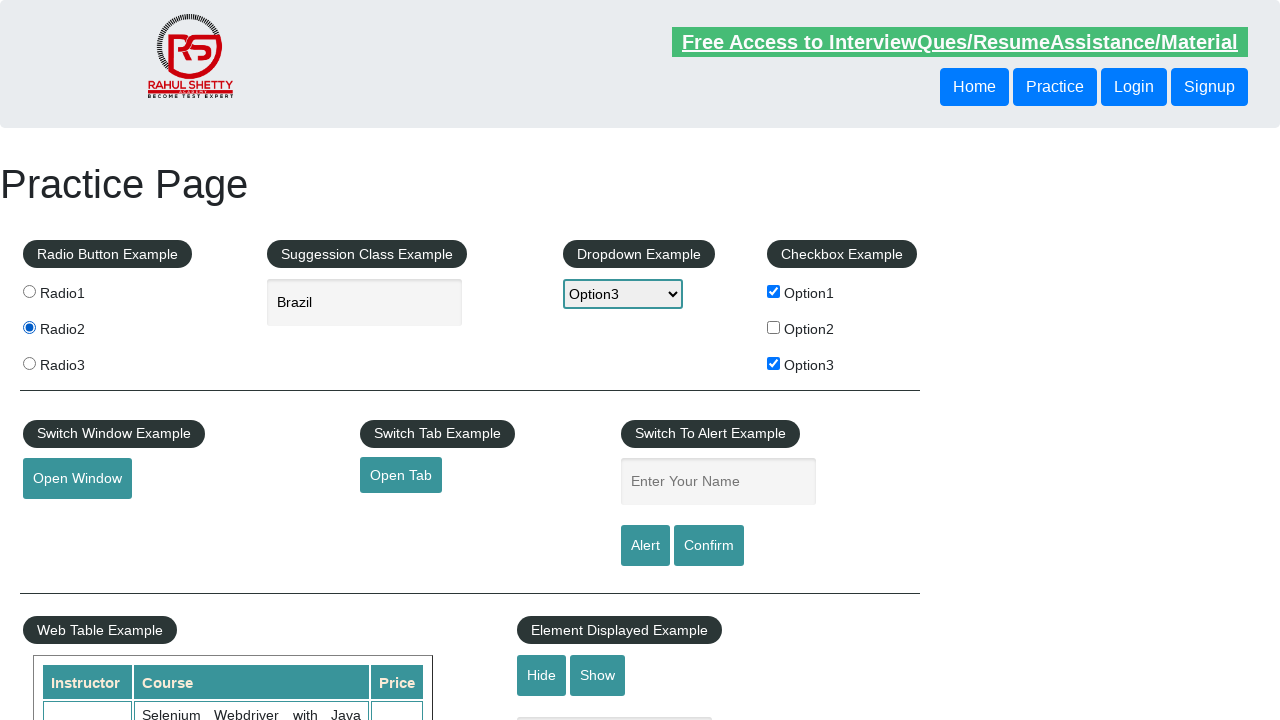

Set up alert dialog handler to accept
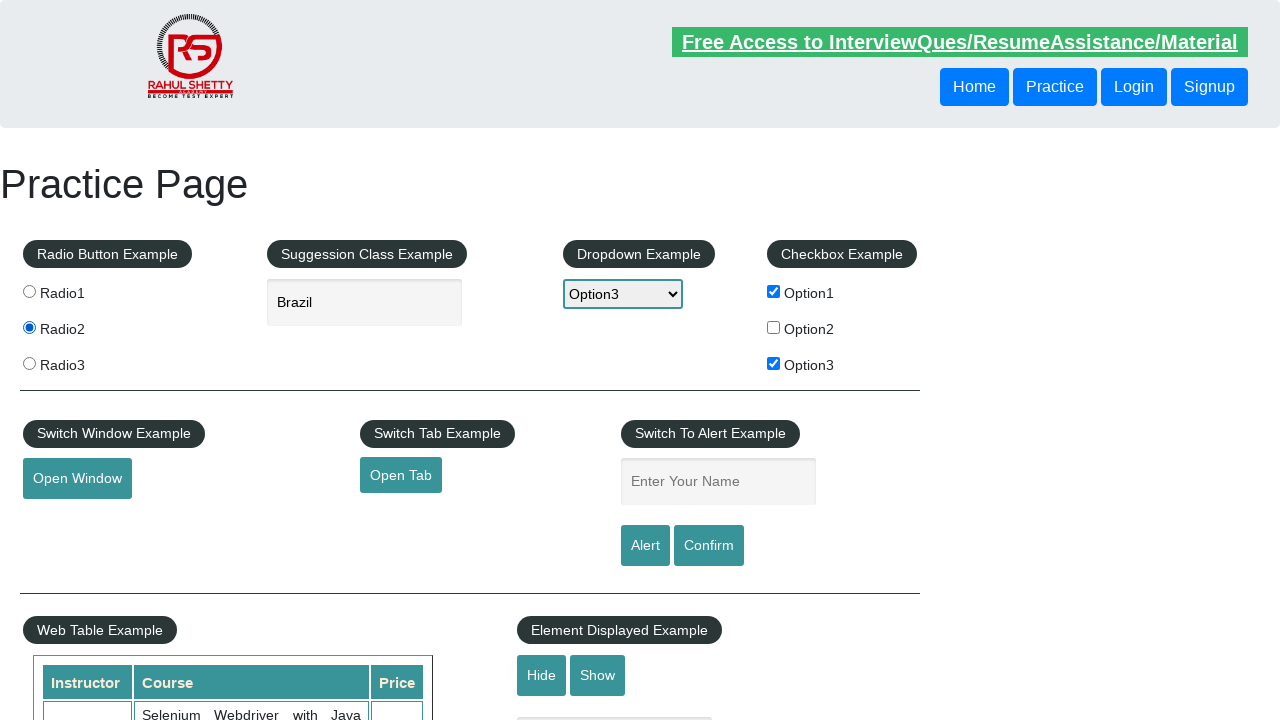

Clicked alert button and accepted alert dialog at (645, 546) on #alertbtn
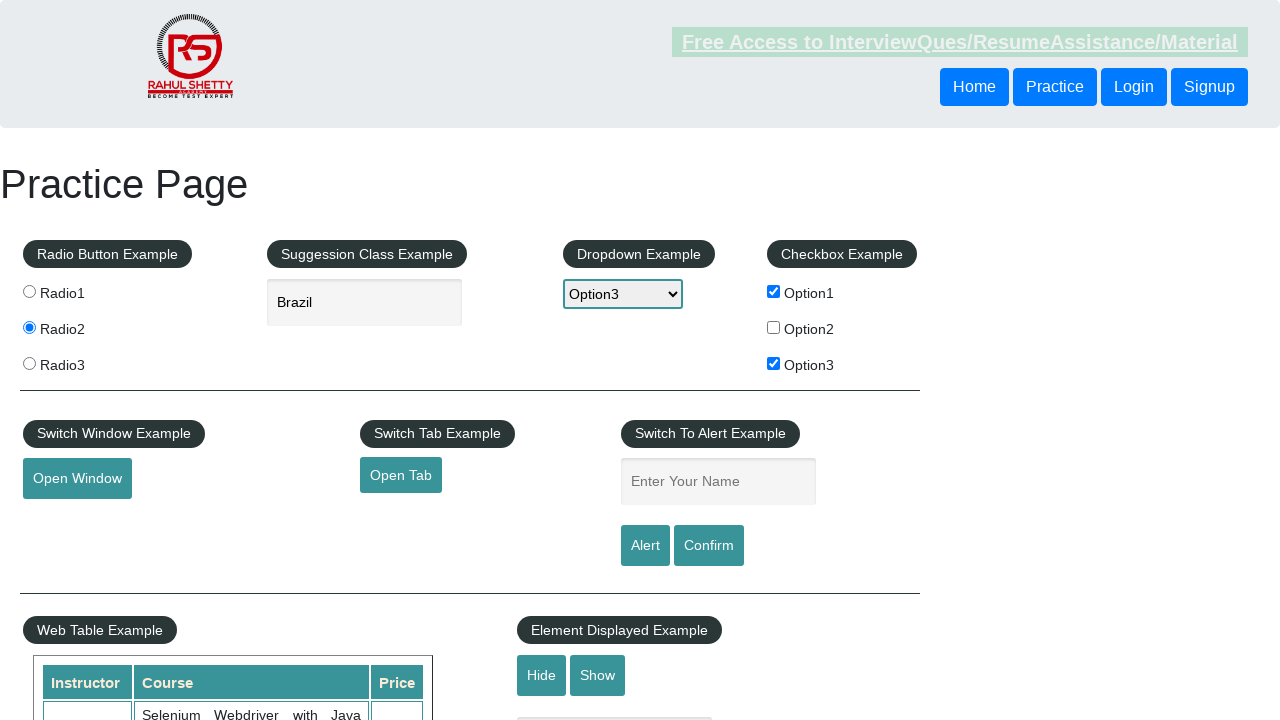

Clicked confirm button and accepted confirmation dialog at (709, 546) on [value='Confirm']
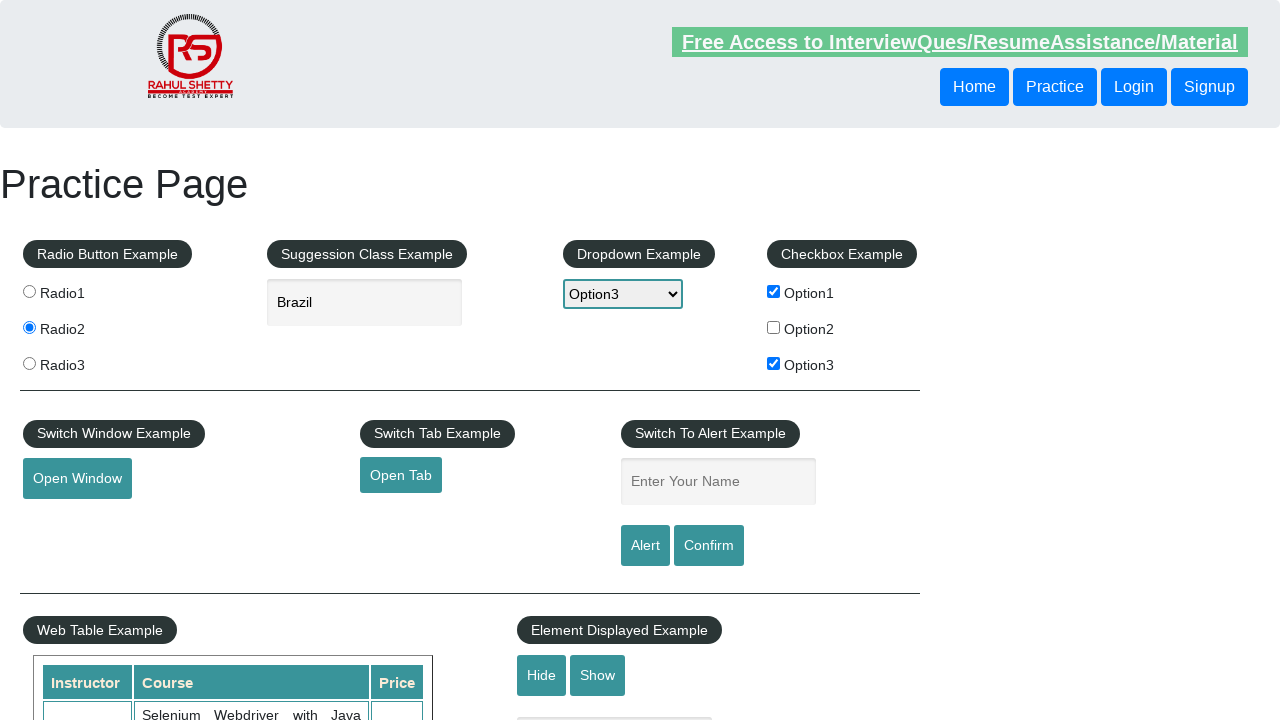

Removed target attribute from open tab link
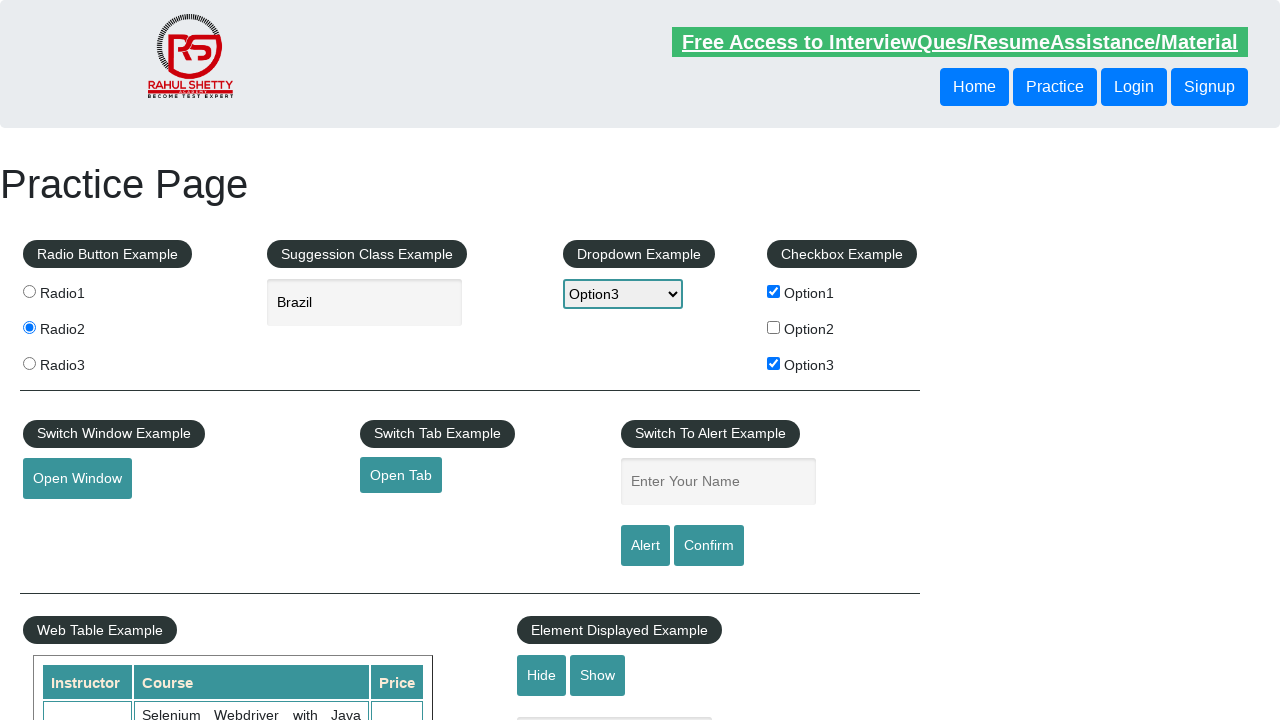

Clicked open tab link at (401, 475) on #opentab
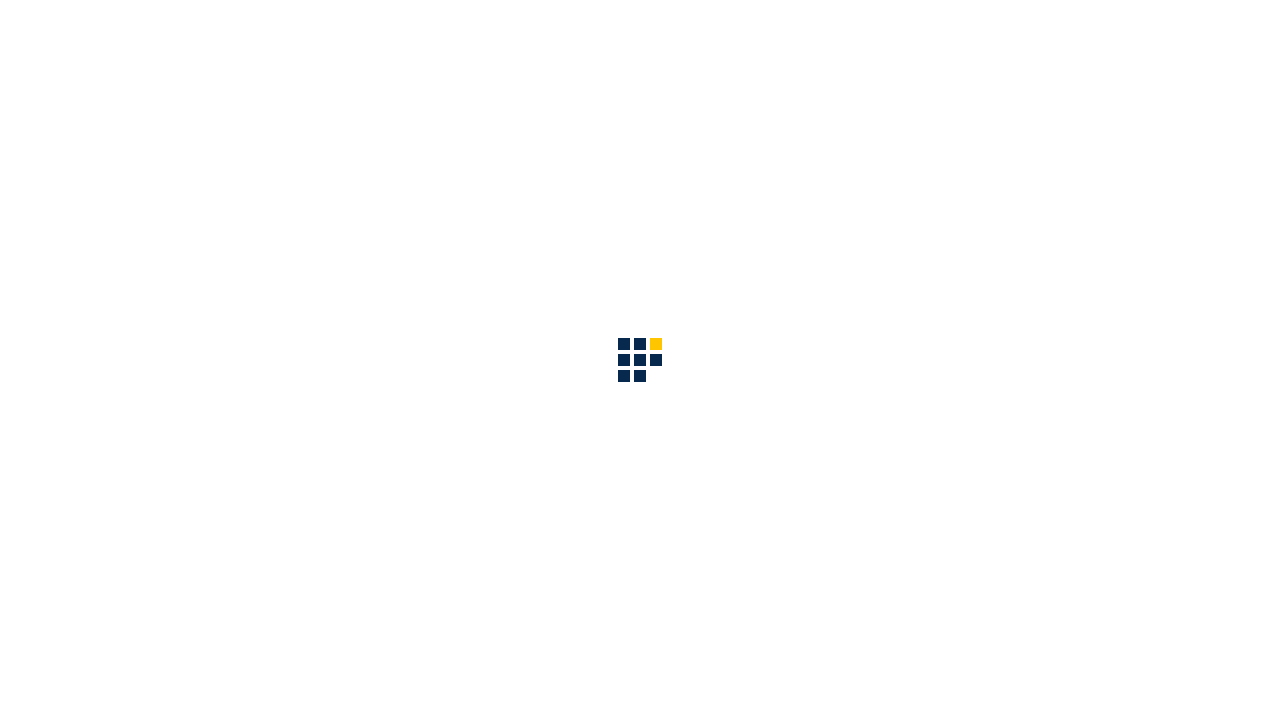

Navigated back to previous page
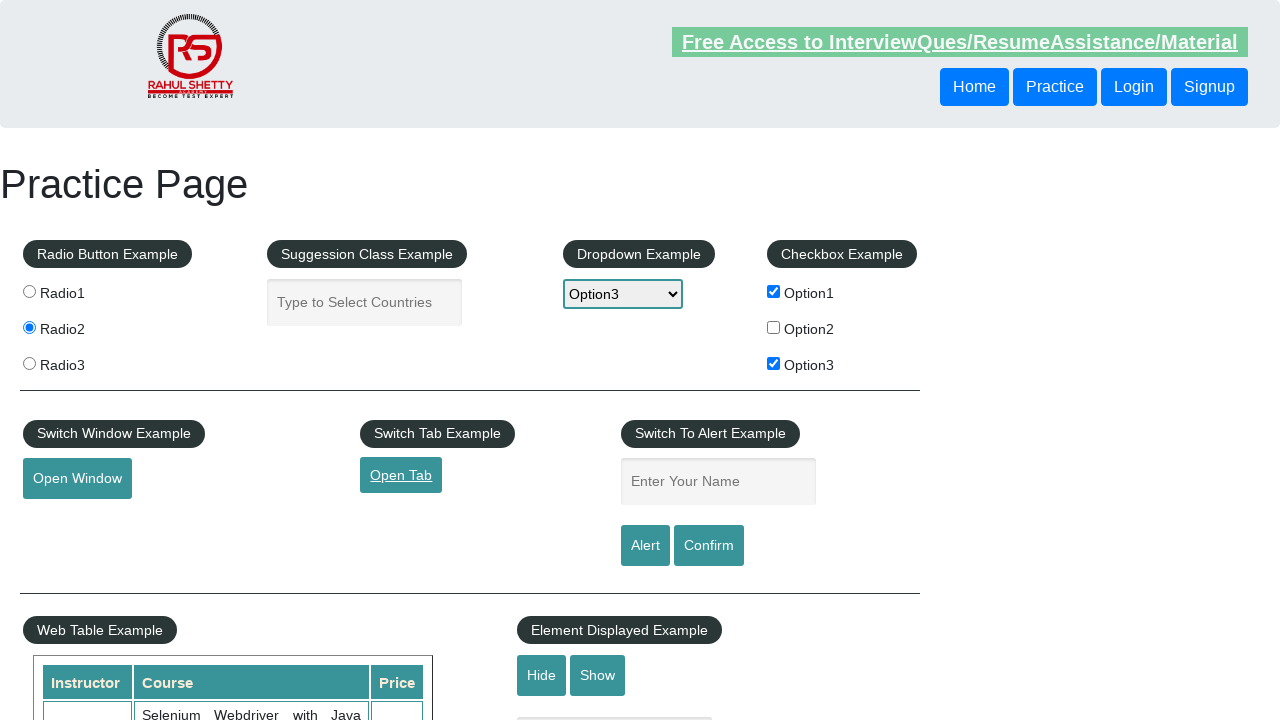

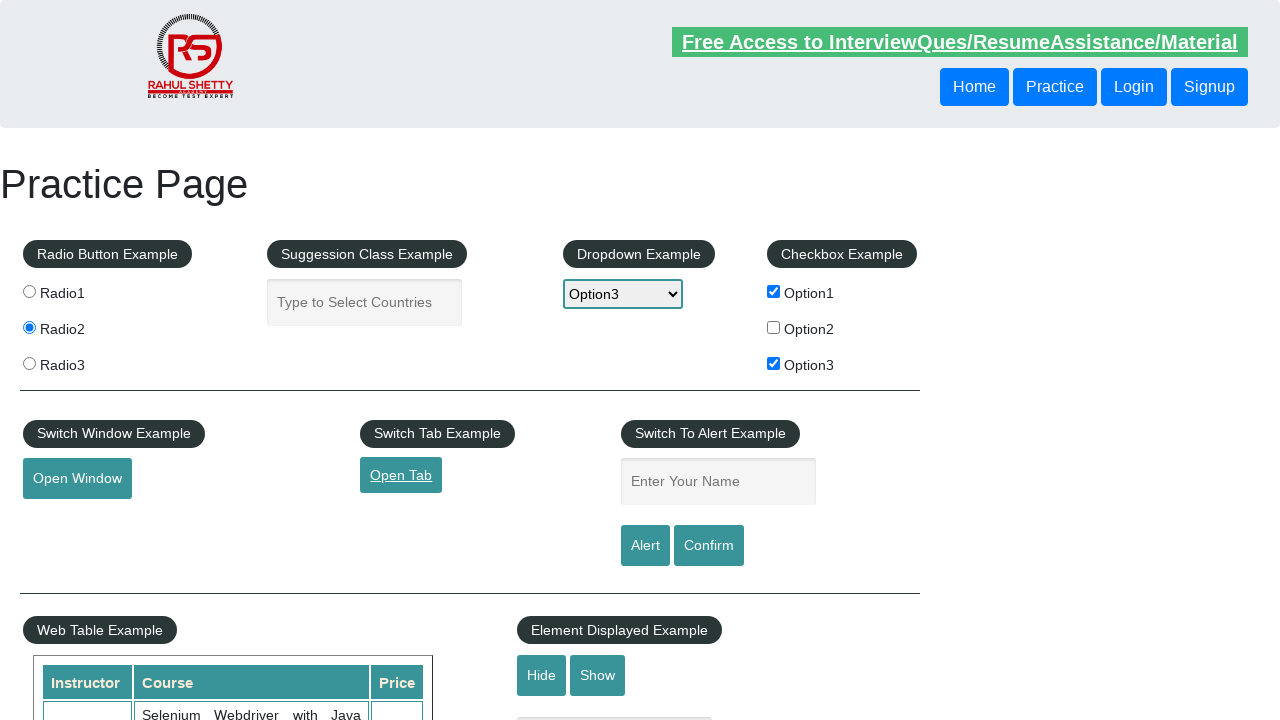